Fills out a practice form on DemoQA website including name, email, gender, phone number, and date of birth fields

Starting URL: https://demoqa.com/

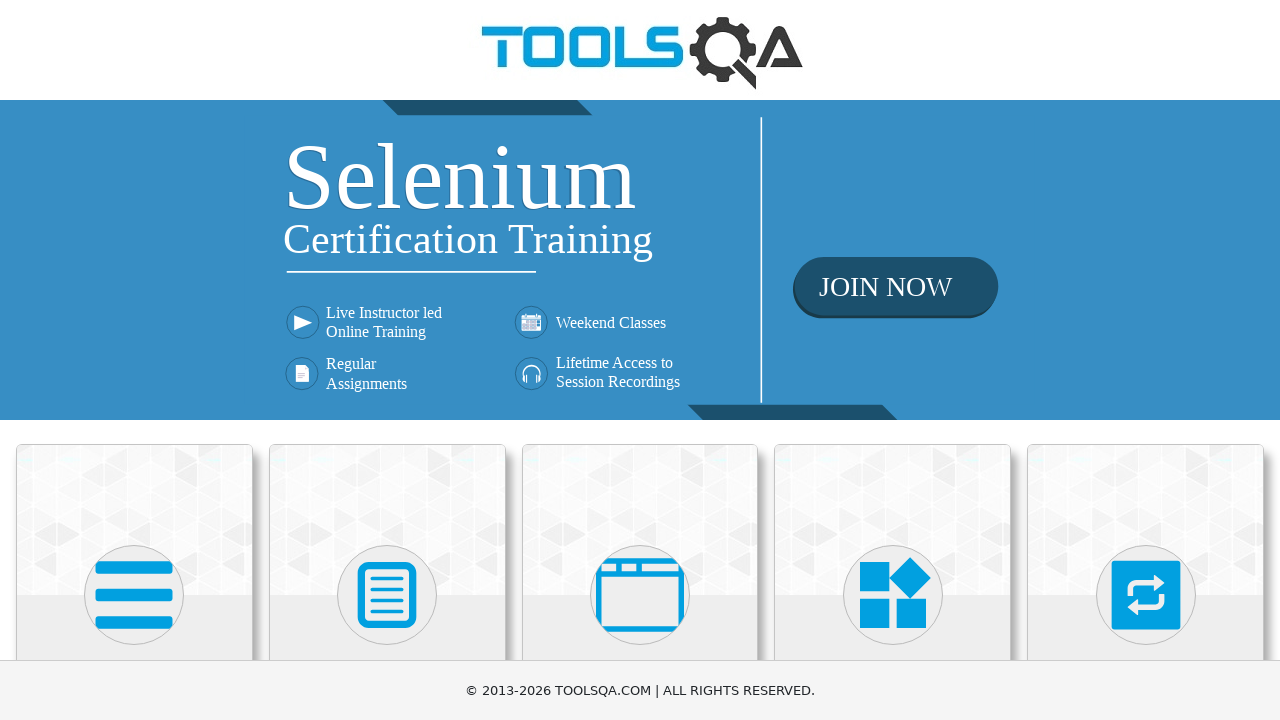

Clicked on Forms section at (387, 360) on xpath=//h5[contains(text(),'Forms')]
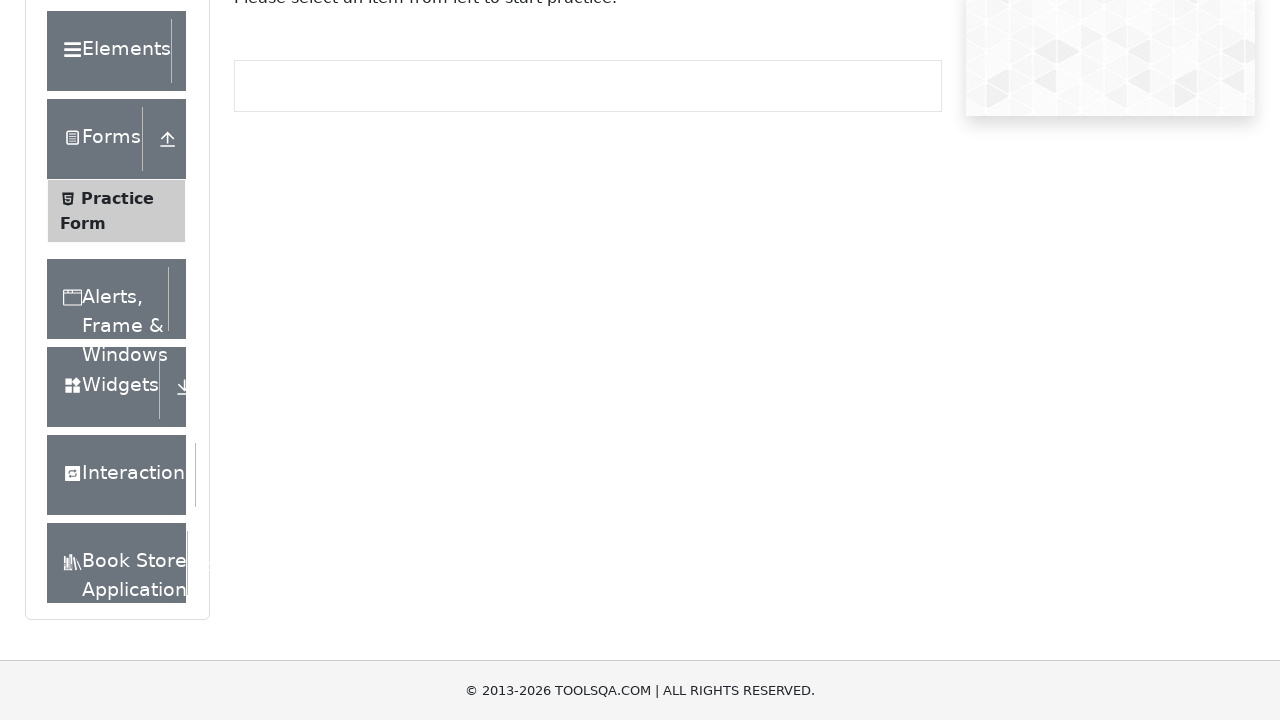

Clicked on Practice Form at (117, 336) on xpath=//span[contains(text(),'Practice Form')]
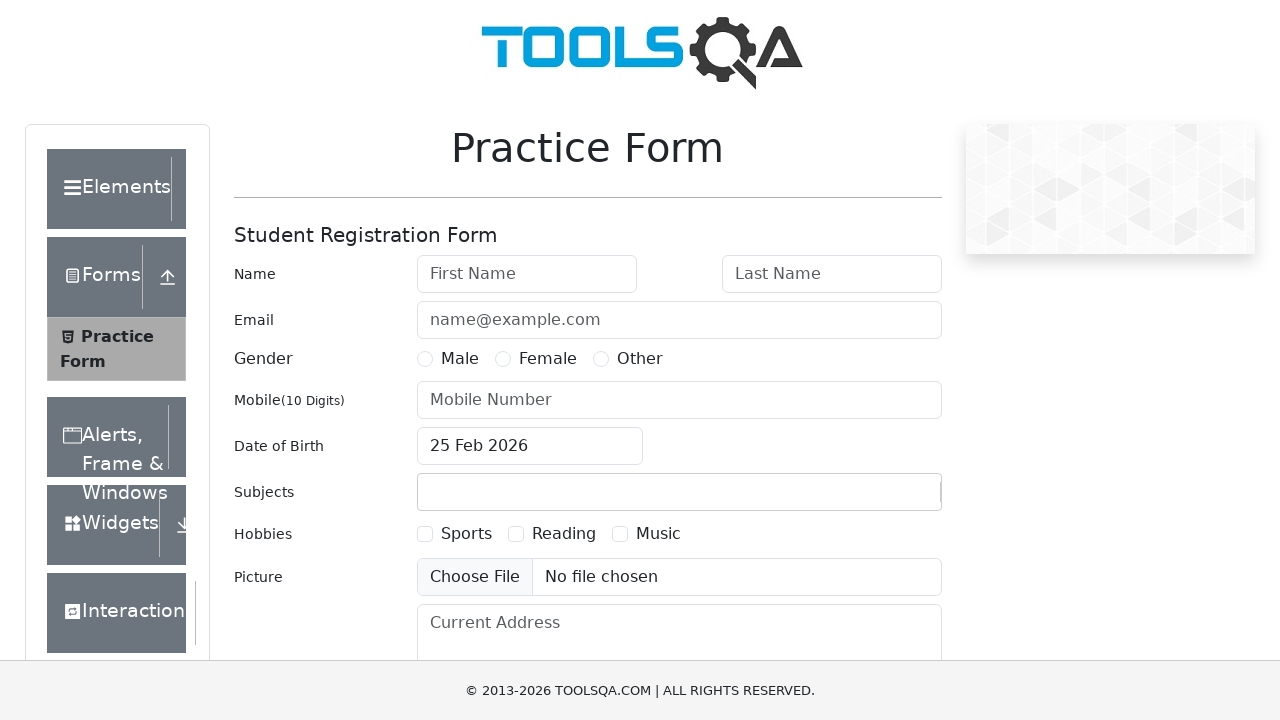

Filled first name field with 'Vishal' on #firstName
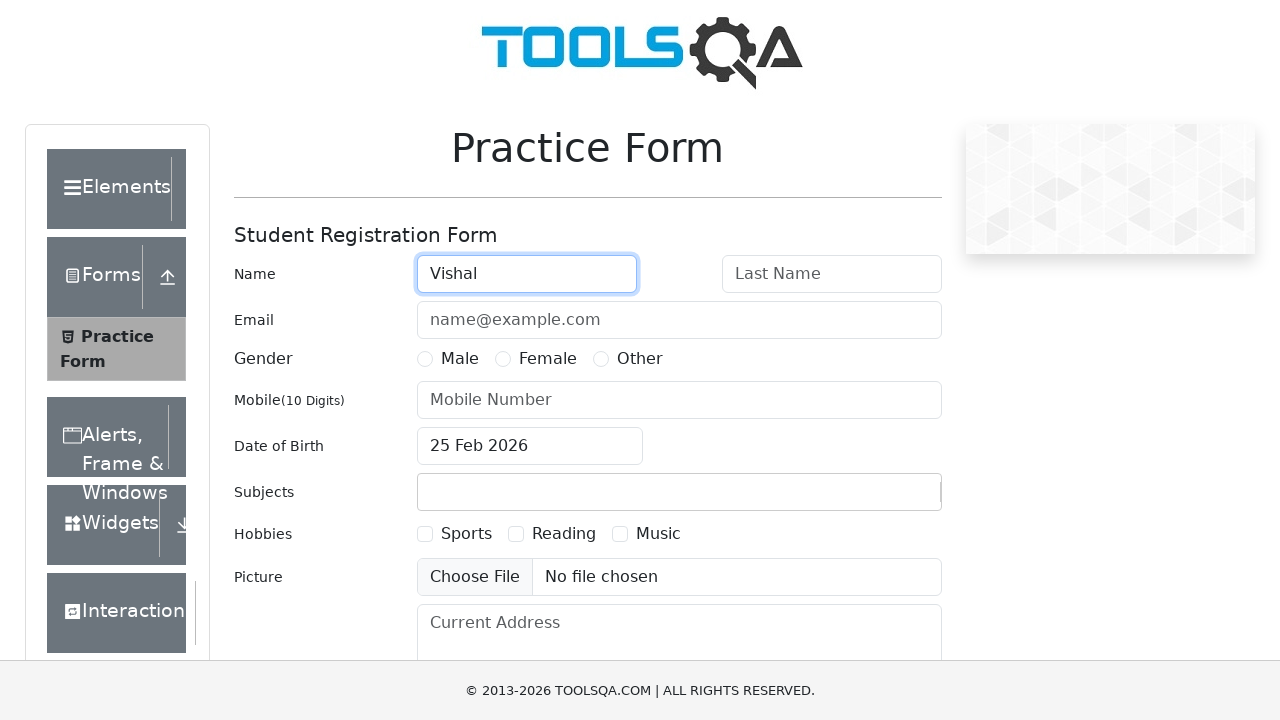

Filled last name field with 'Kachale' on #lastName
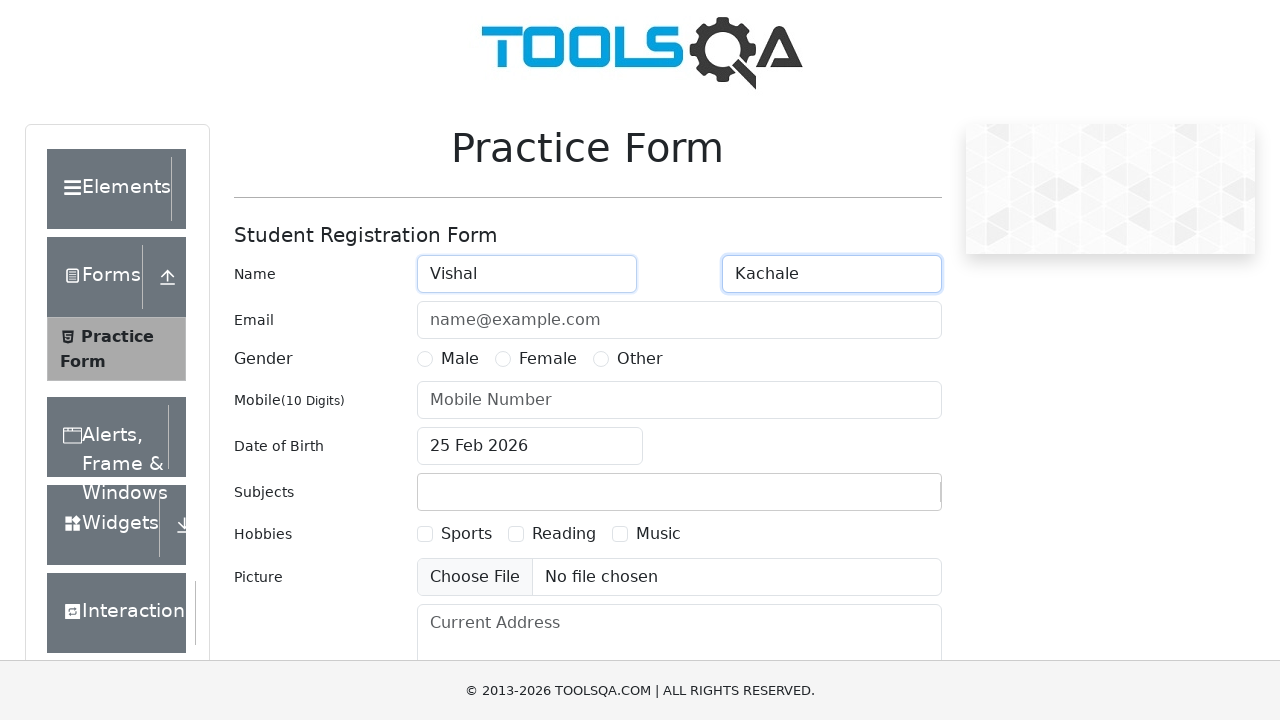

Filled email field with 'vishal@sevenbits.in' on #userEmail
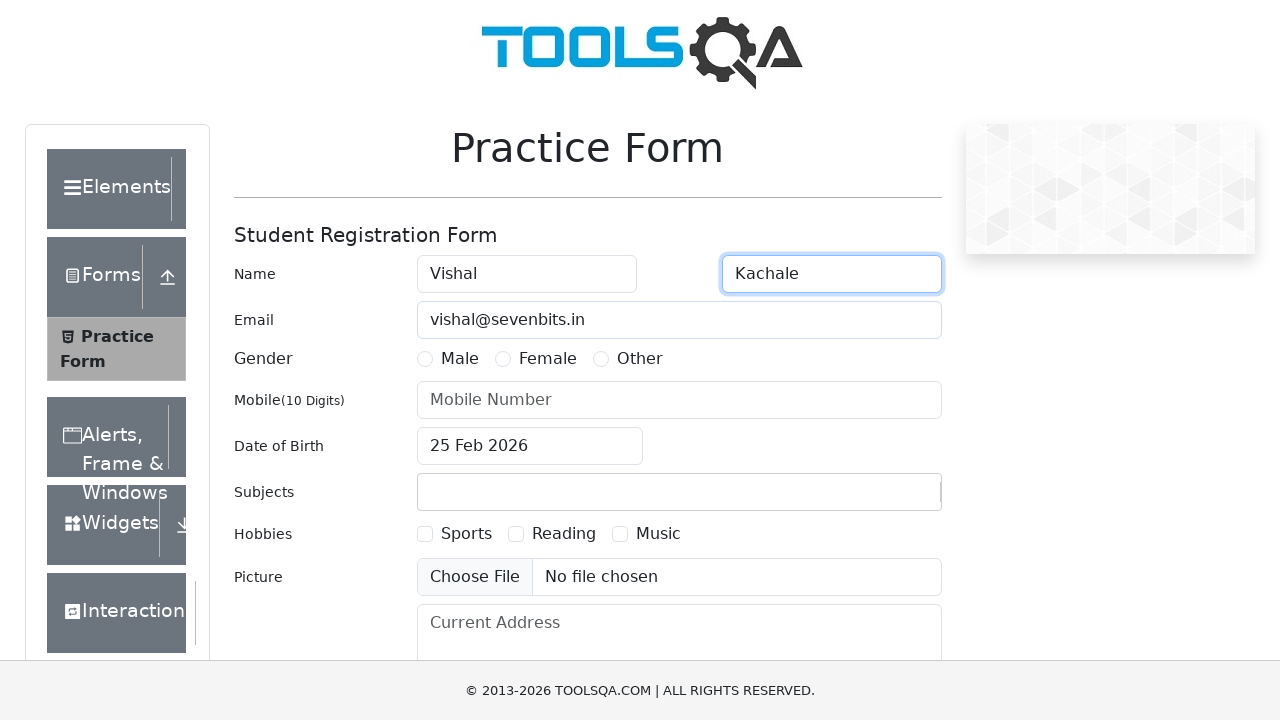

Selected Male gender option at (460, 359) on xpath=//label[contains(text(),'Male')]
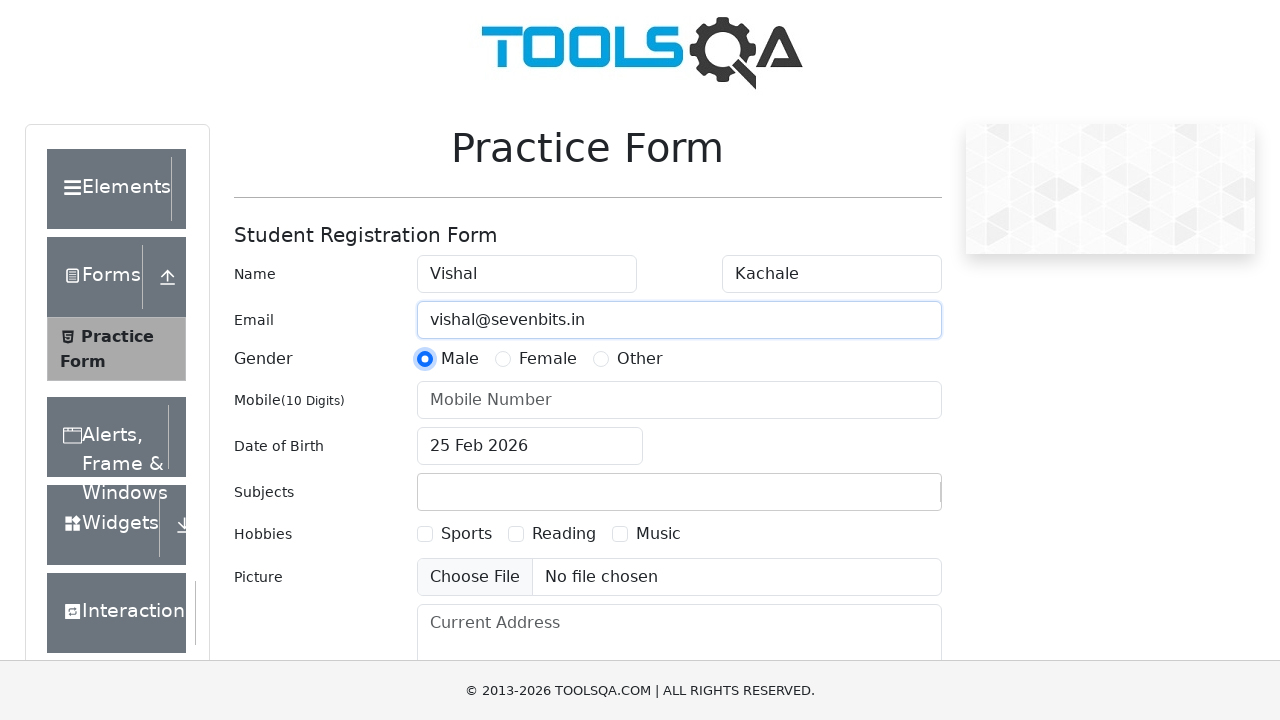

Filled phone number field with '7600768118' on #userNumber
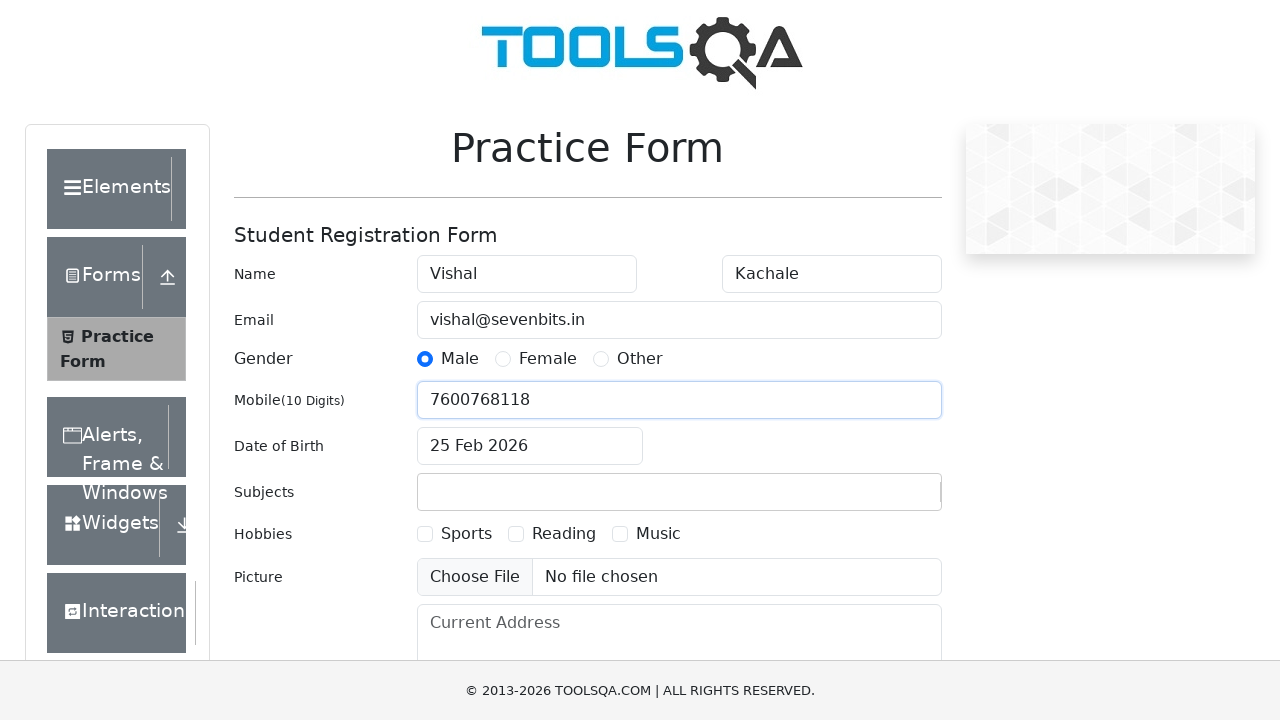

Set date of birth to '26/06/1997'
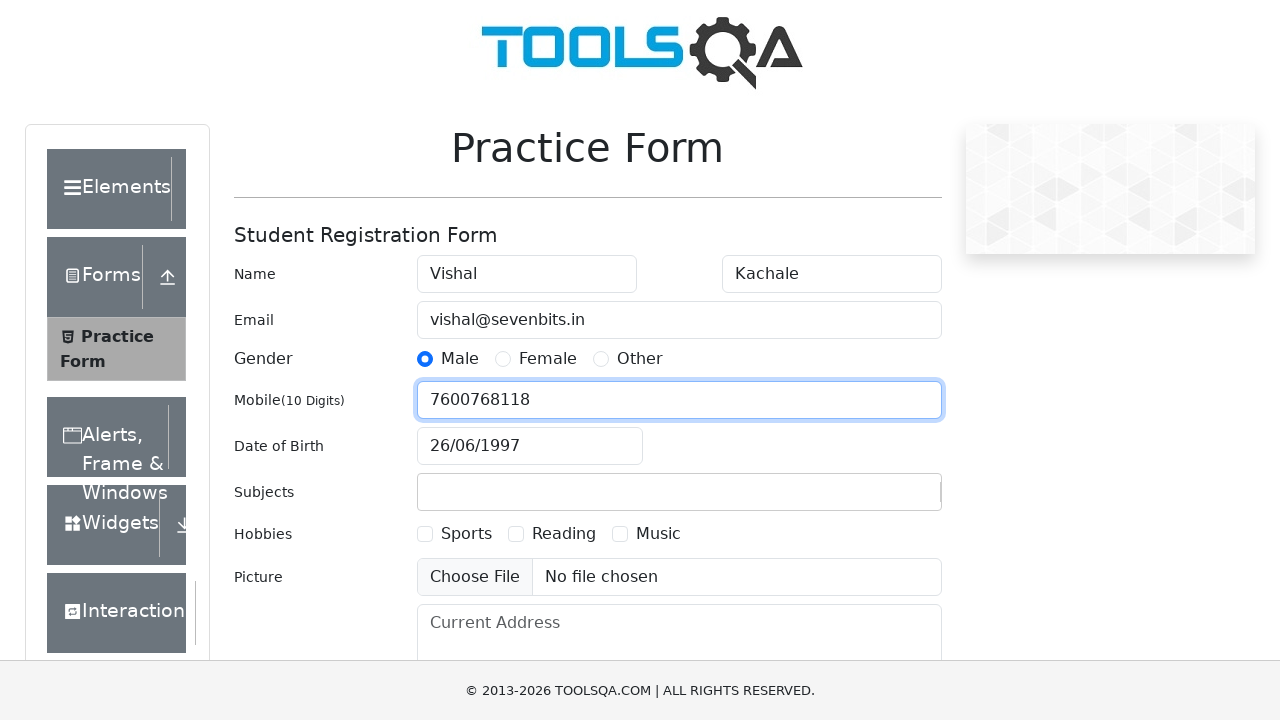

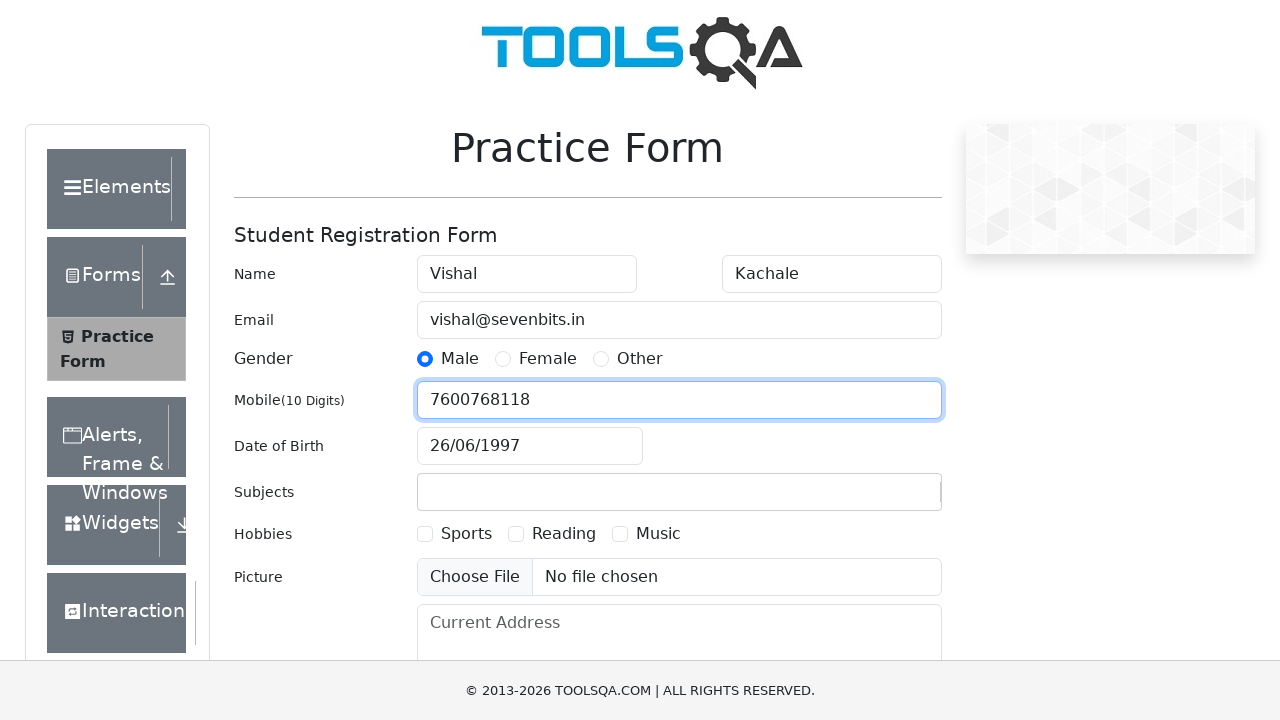